Tests clearing the complete state of all items by checking and unchecking the toggle all

Starting URL: https://demo.playwright.dev/todomvc

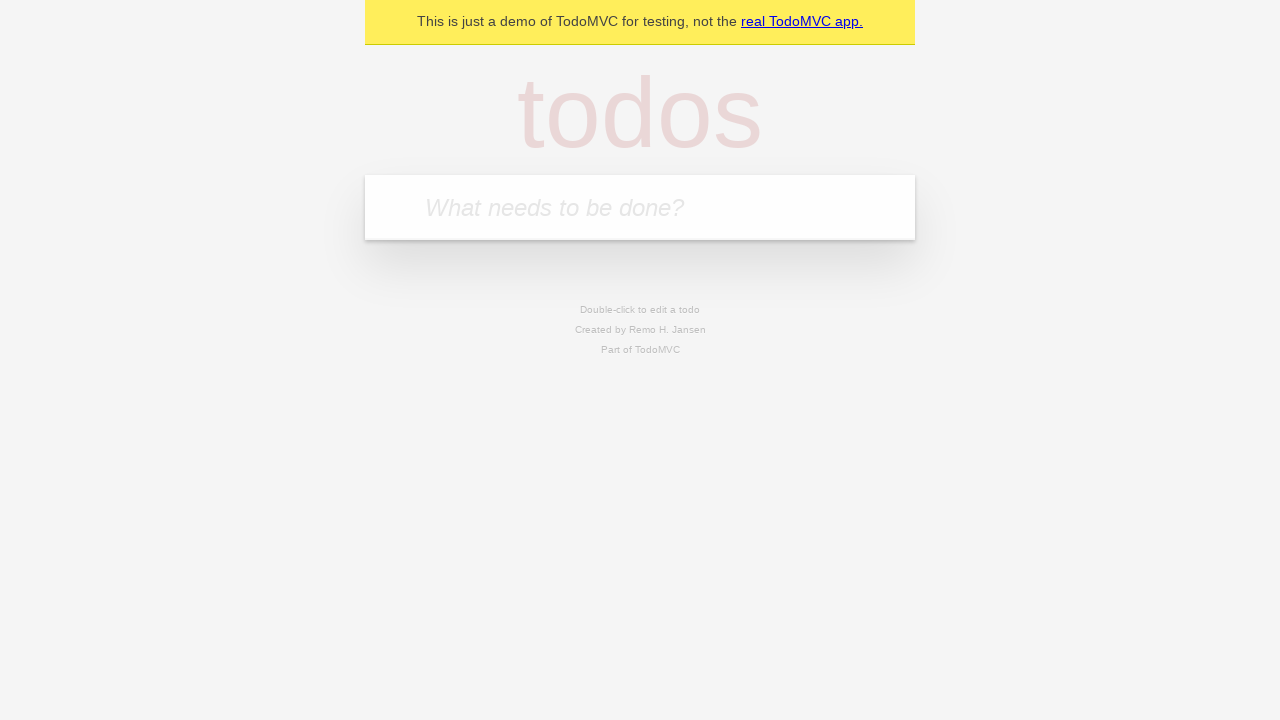

Filled todo input with 'buy some cheese' on internal:attr=[placeholder="What needs to be done?"i]
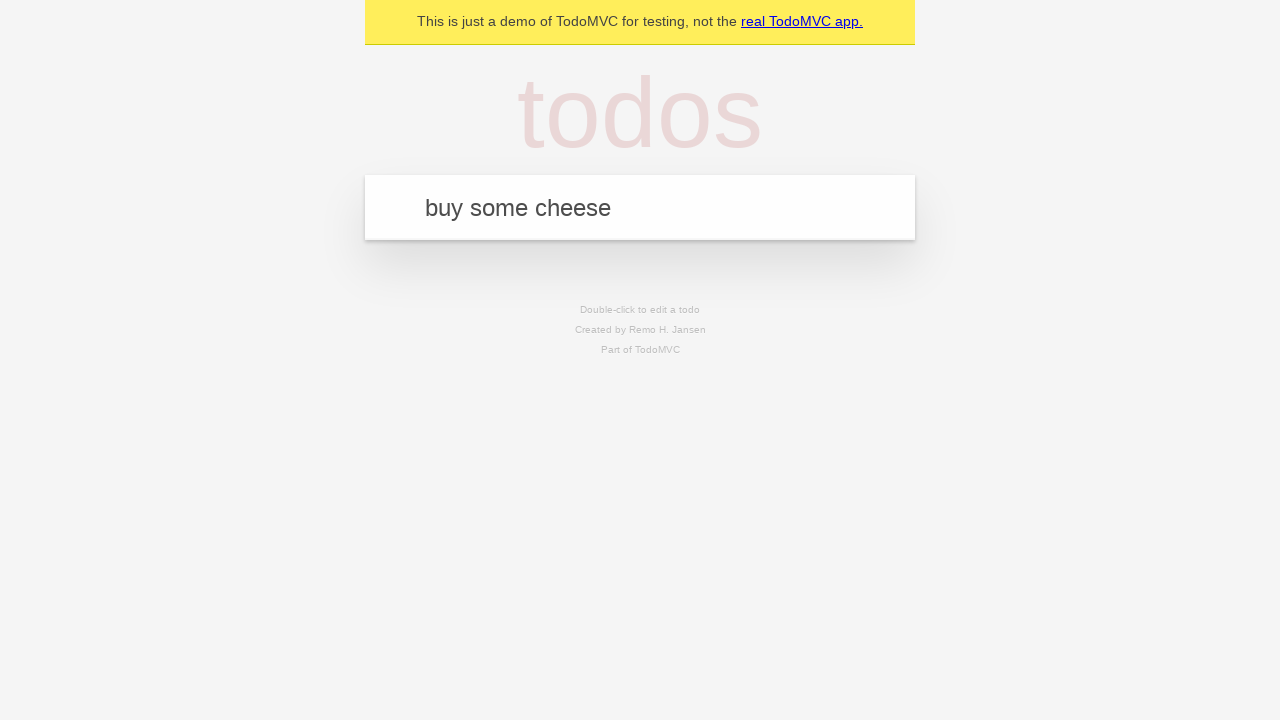

Pressed Enter to add first todo on internal:attr=[placeholder="What needs to be done?"i]
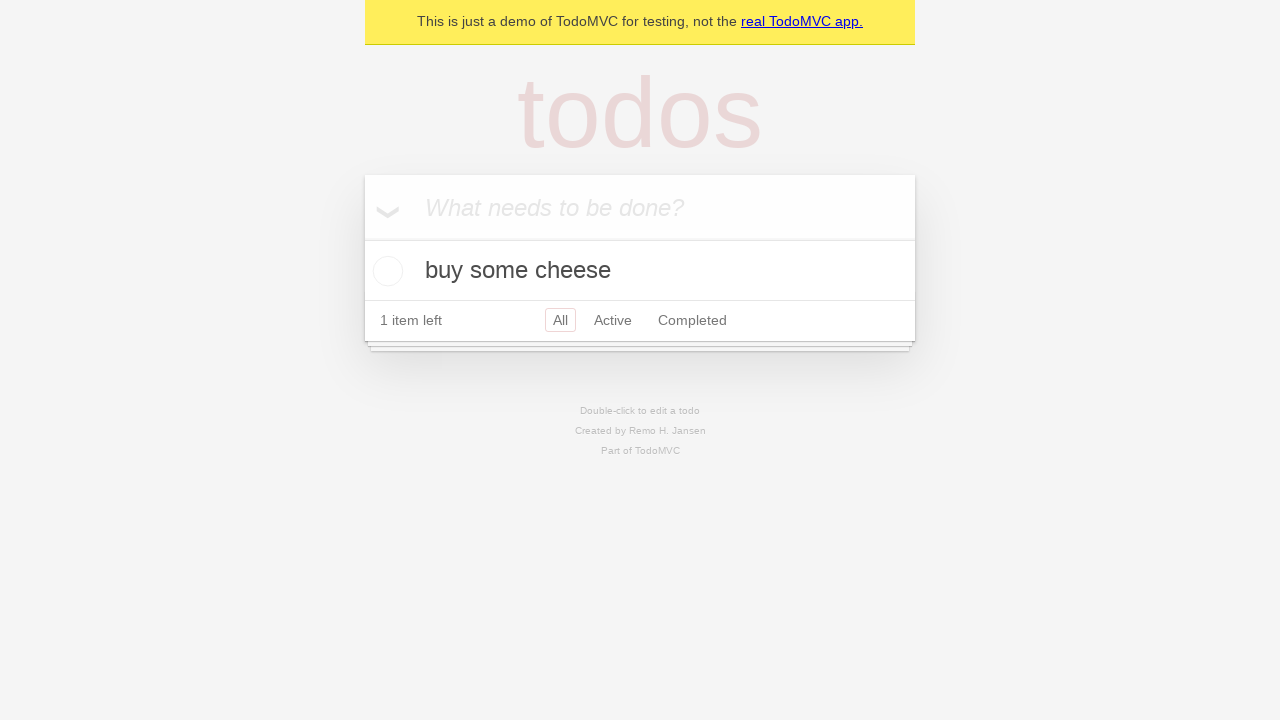

Filled todo input with 'feed the cat' on internal:attr=[placeholder="What needs to be done?"i]
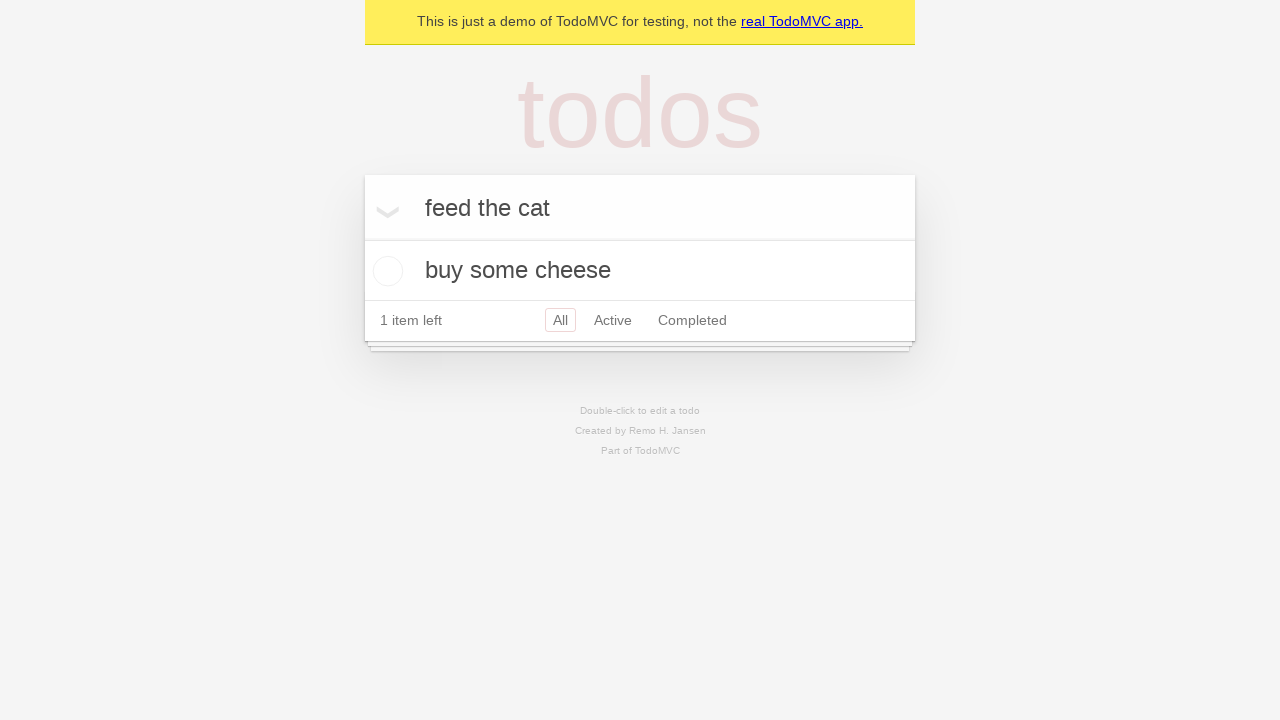

Pressed Enter to add second todo on internal:attr=[placeholder="What needs to be done?"i]
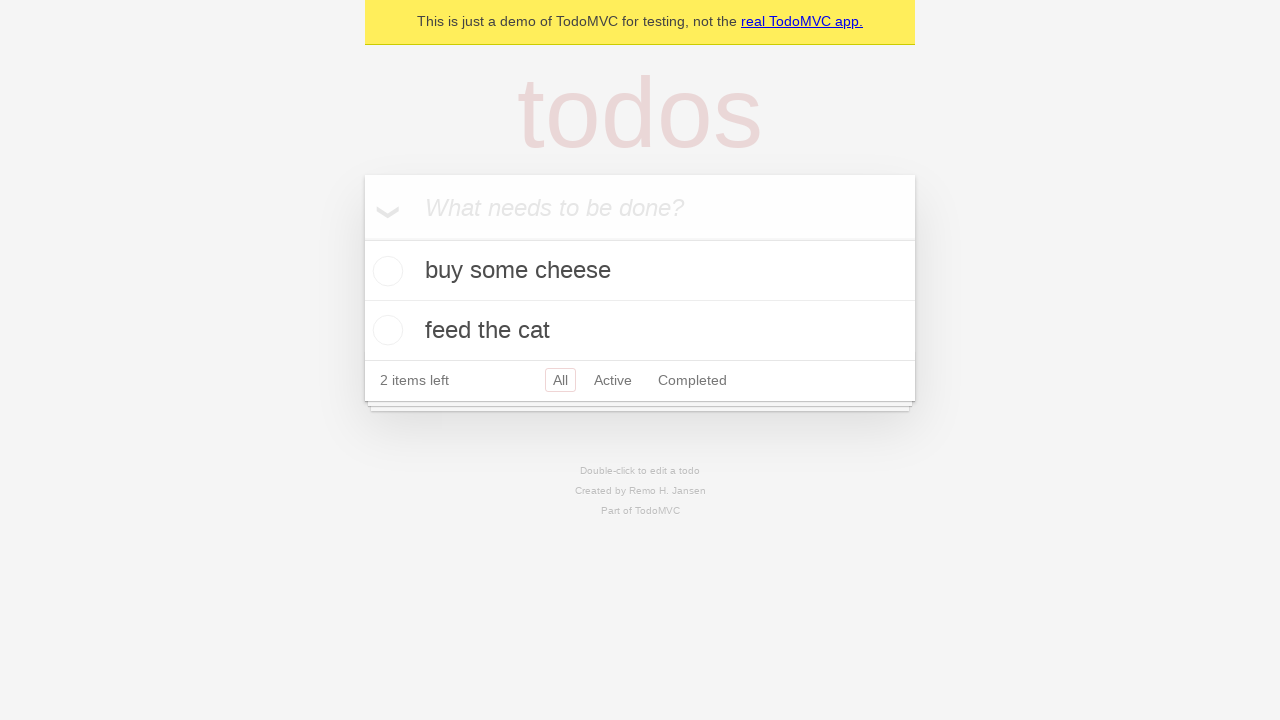

Filled todo input with 'book a doctors appointment' on internal:attr=[placeholder="What needs to be done?"i]
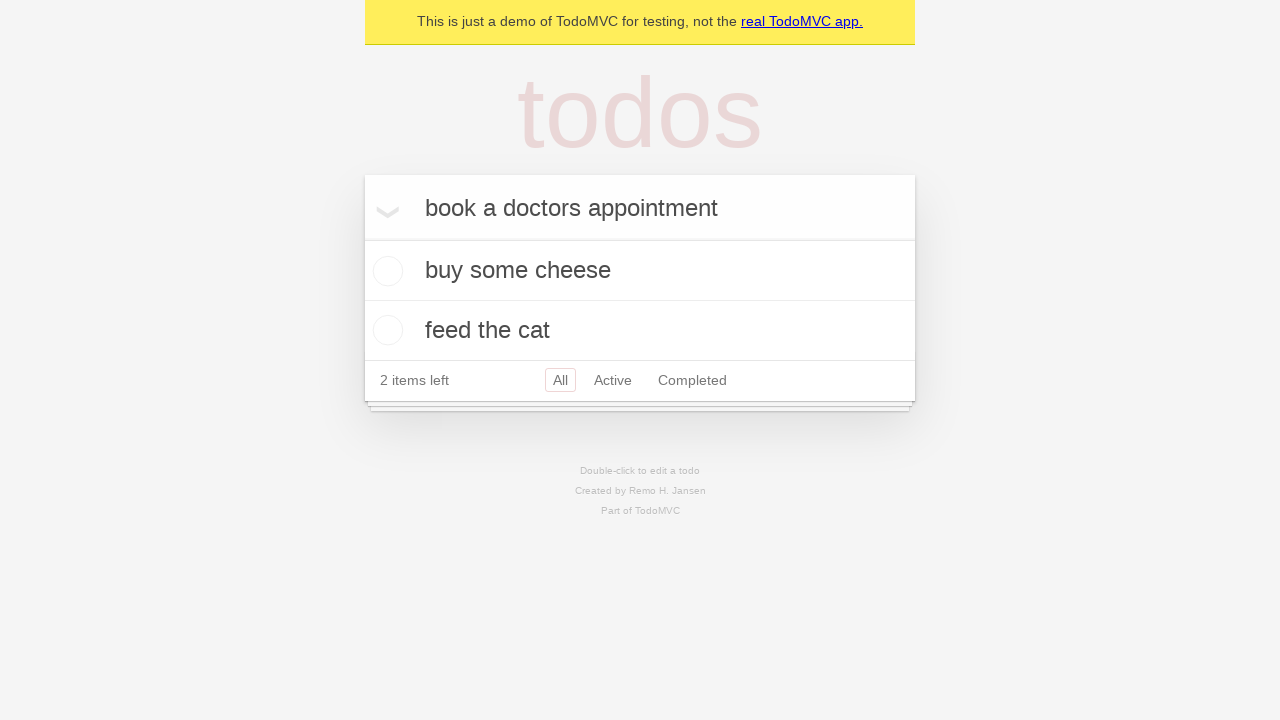

Pressed Enter to add third todo on internal:attr=[placeholder="What needs to be done?"i]
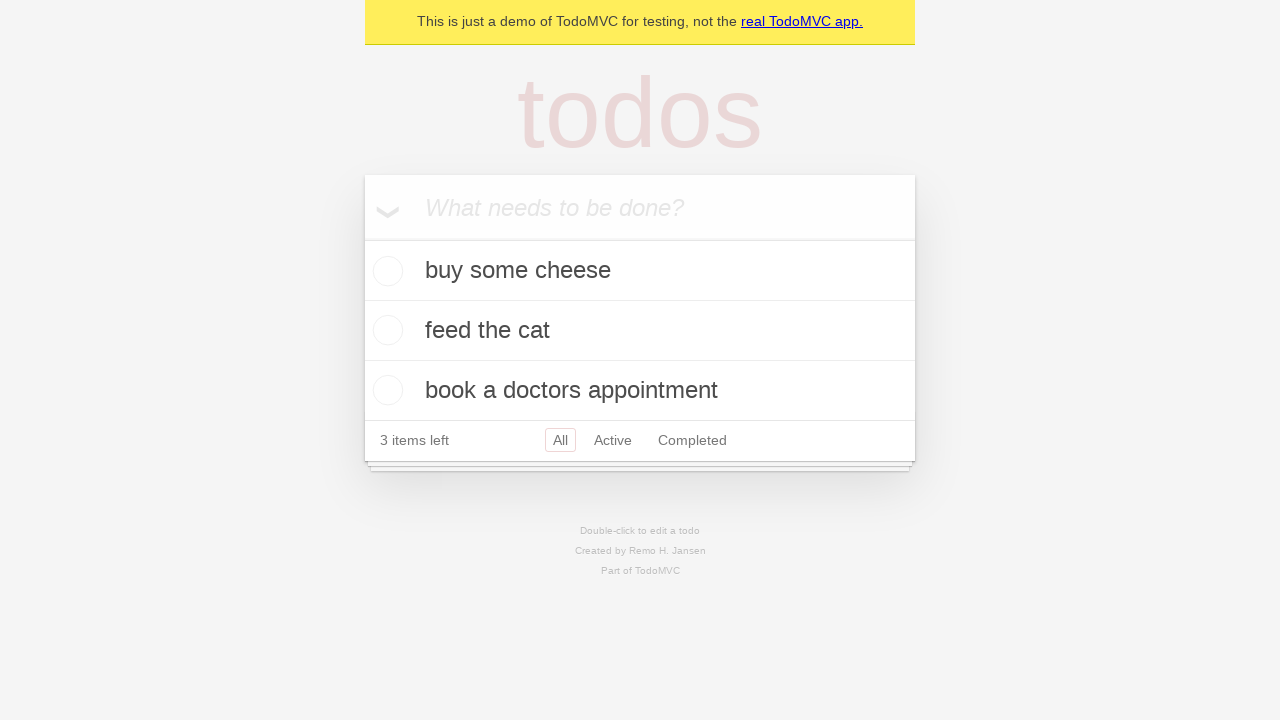

Checked toggle all to mark all items as complete at (362, 238) on internal:label="Mark all as complete"i
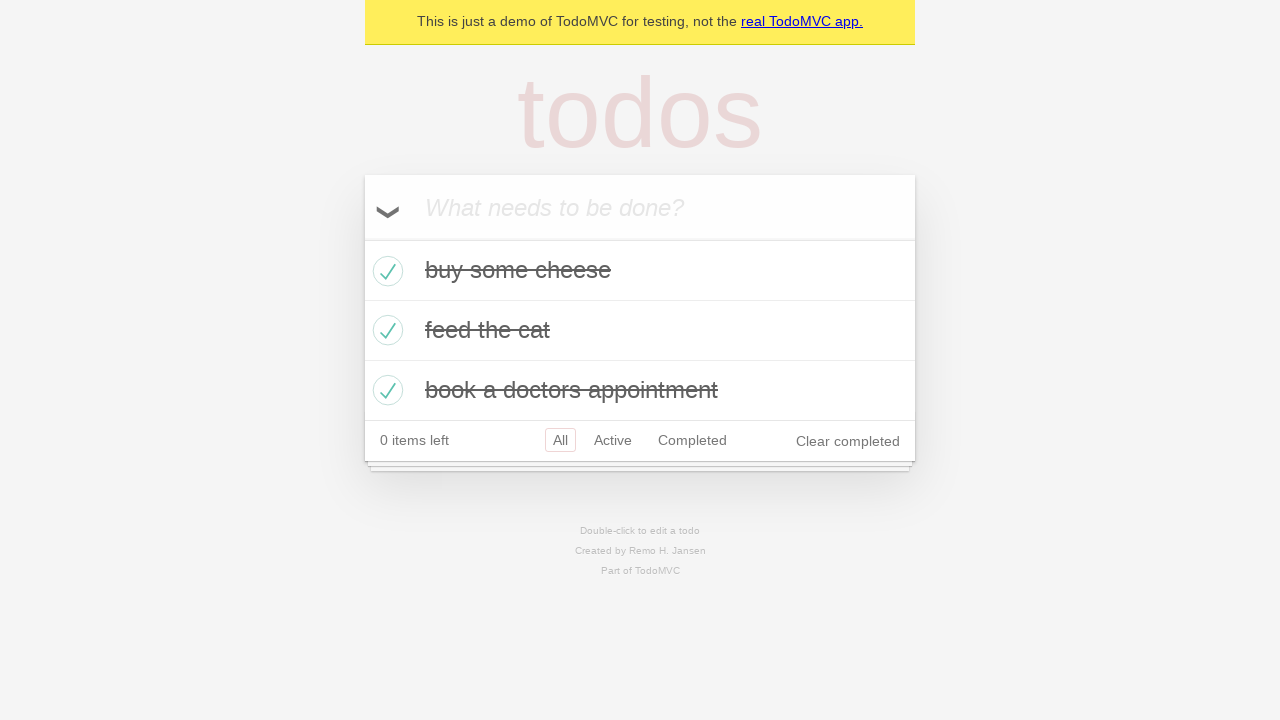

Unchecked toggle all to clear complete state of all items at (362, 238) on internal:label="Mark all as complete"i
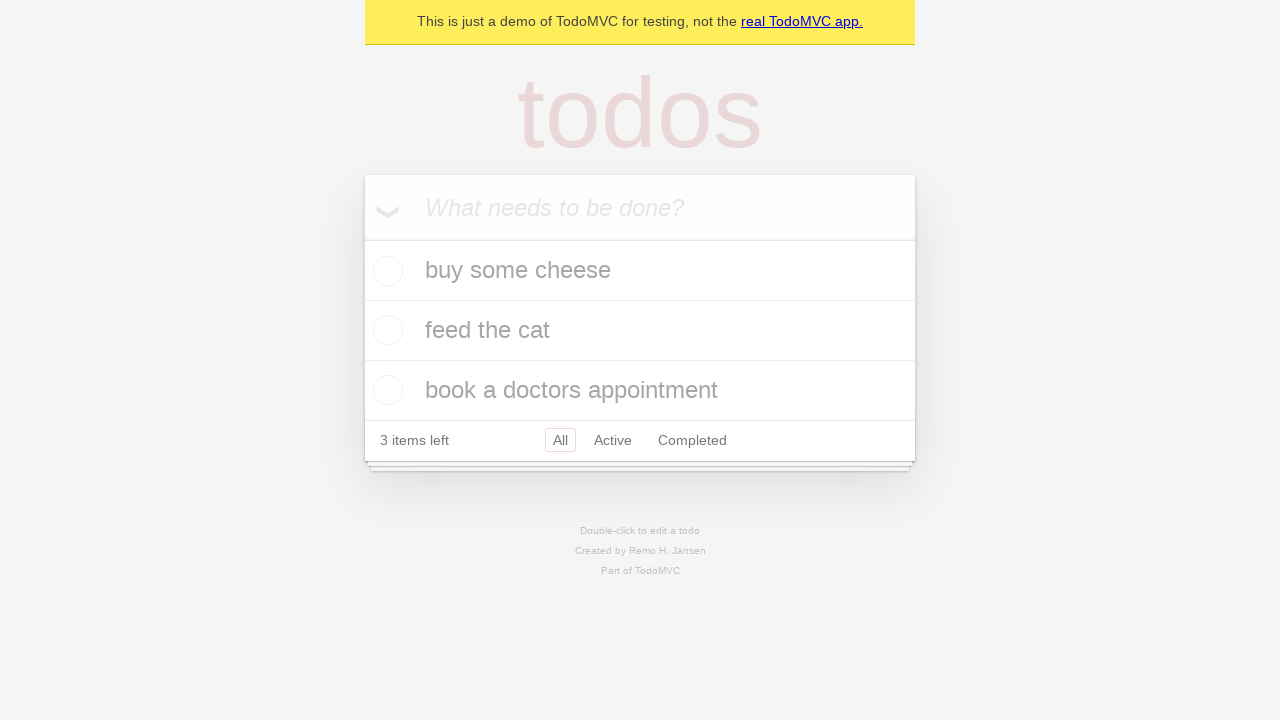

Waited for todo items to render in uncompleted state
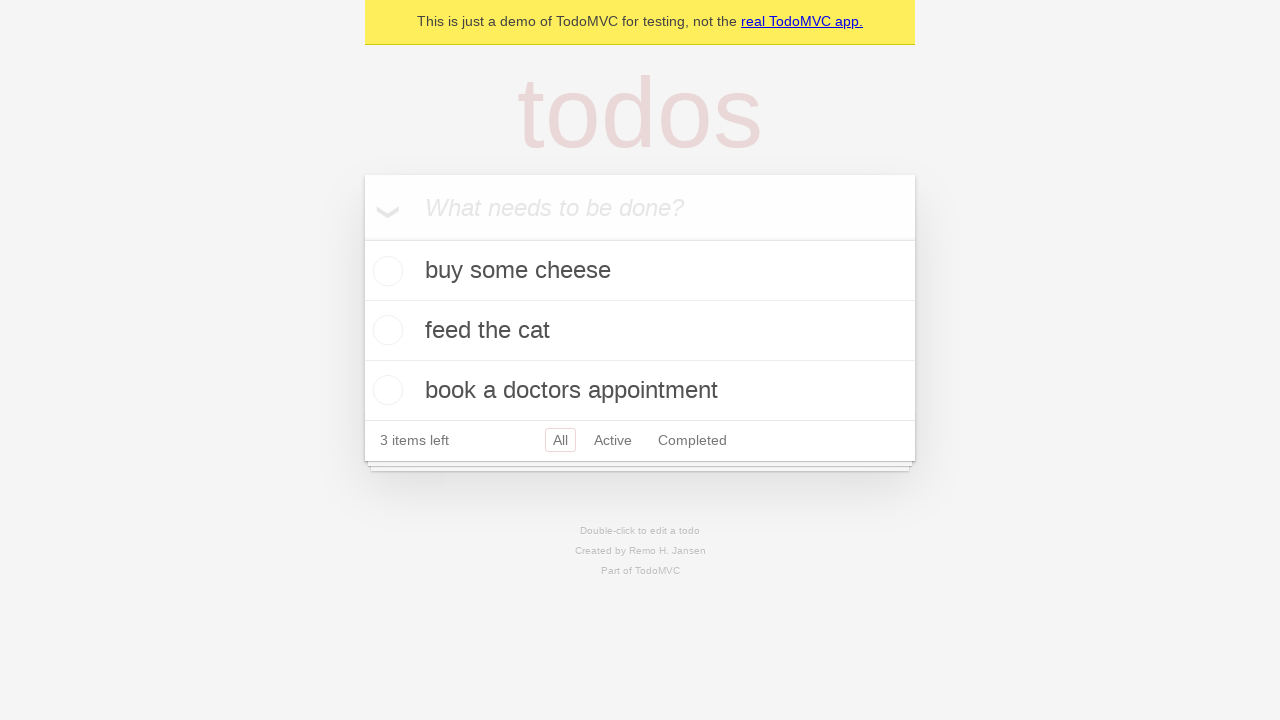

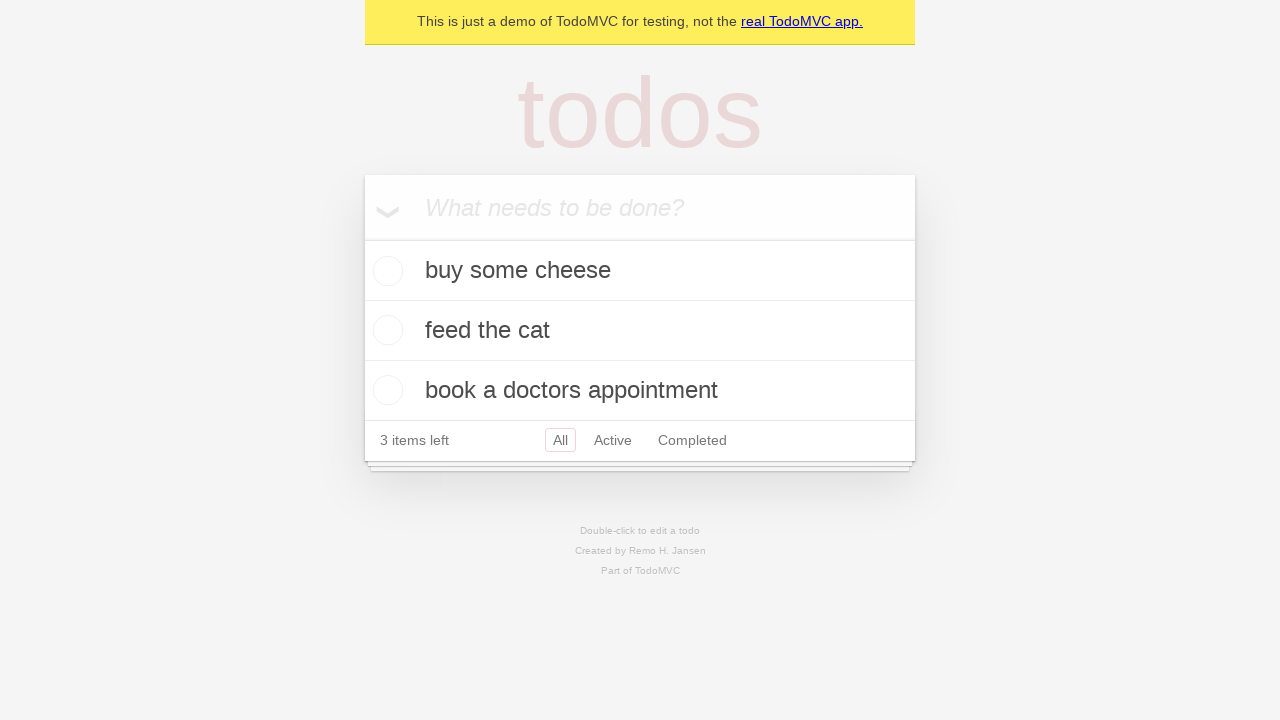